Tests creating a simple paste on Pastebin by entering text, selecting 10 Minutes expiration, and adding a title

Starting URL: https://pastebin.com/

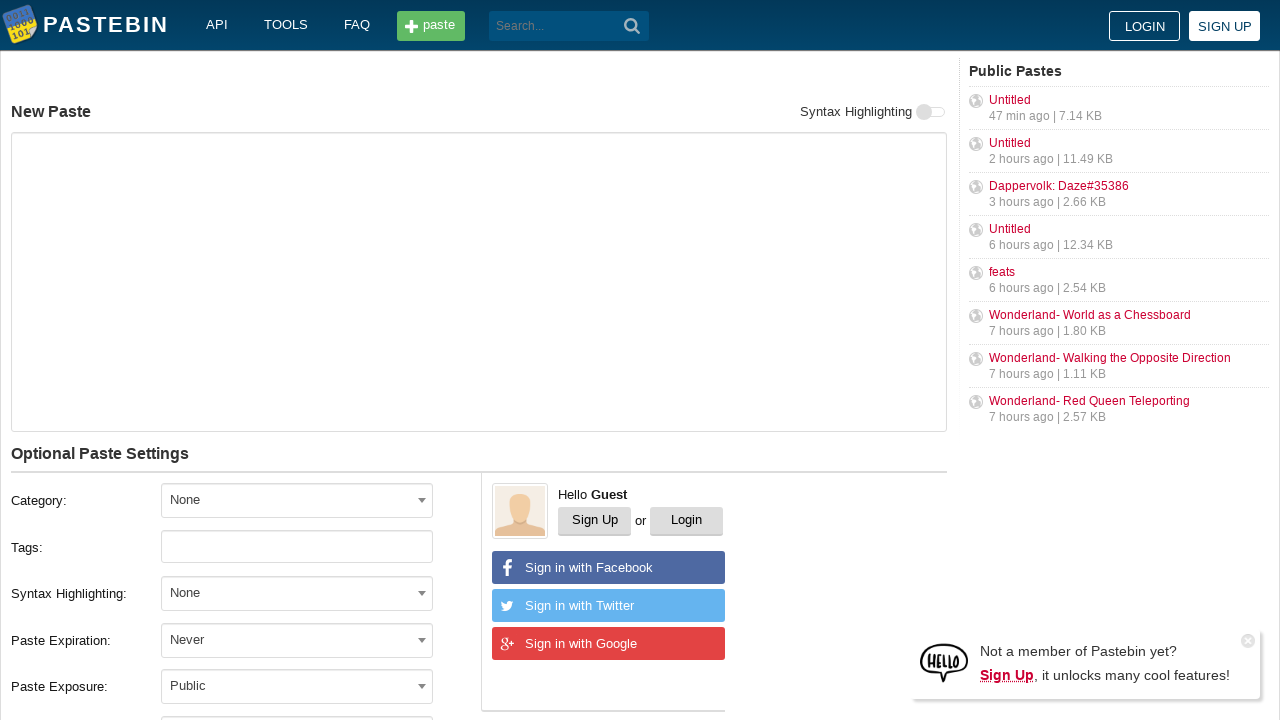

Entered paste content 'Hello from WebDriver' into text field on #postform-text
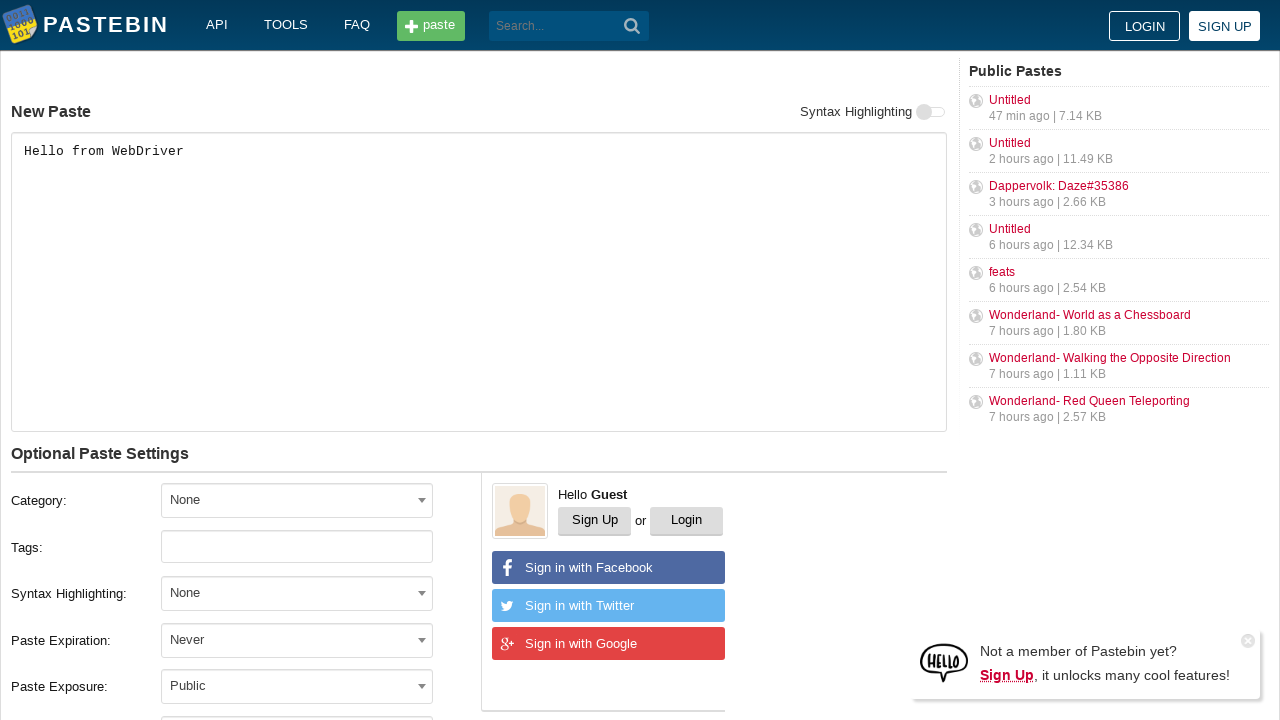

Clicked expiration dropdown to open options at (297, 640) on #select2-postform-expiration-container
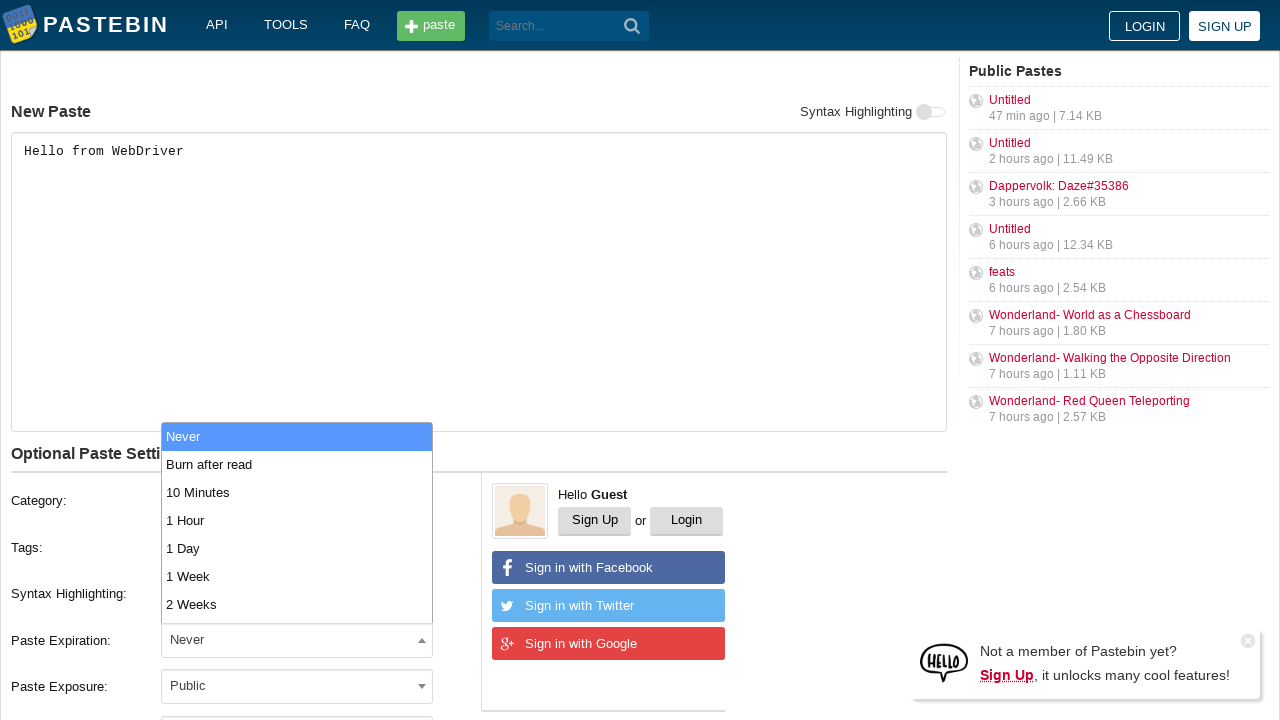

Selected '10 Minutes' expiration option at (297, 492) on xpath=//li[text()='10 Minutes']
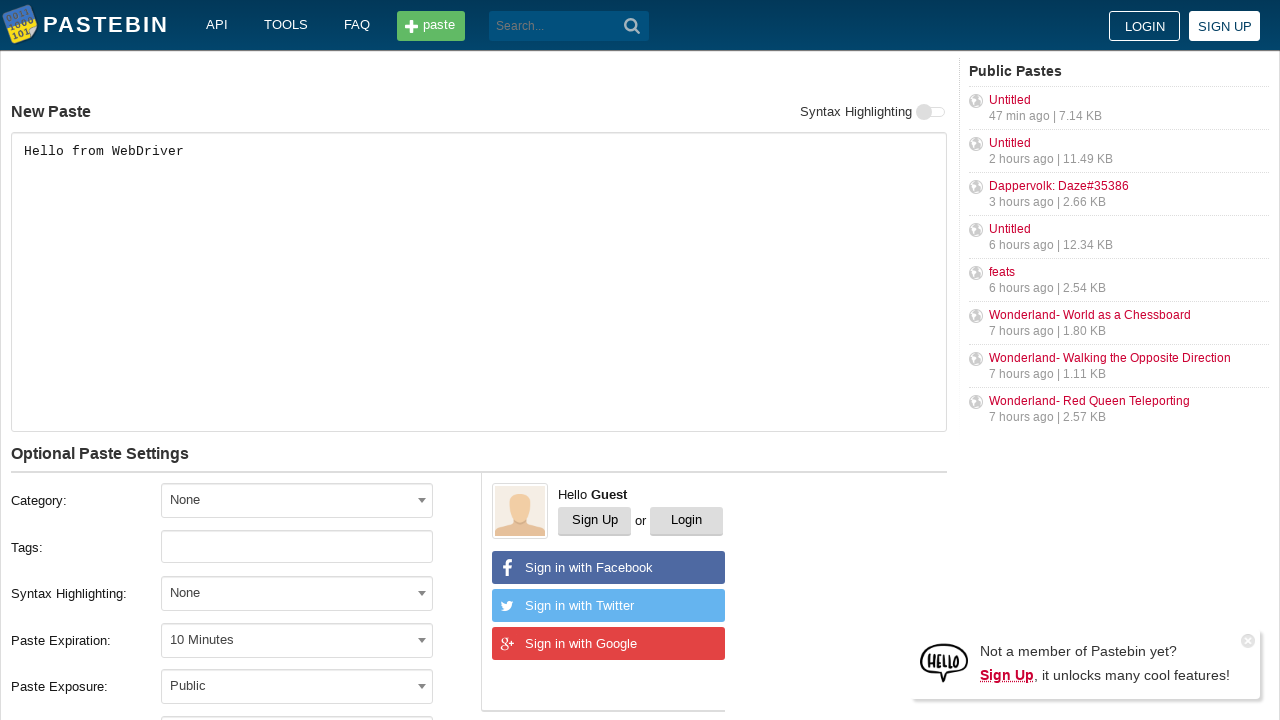

Entered paste title 'helloweb' into name field on #postform-name
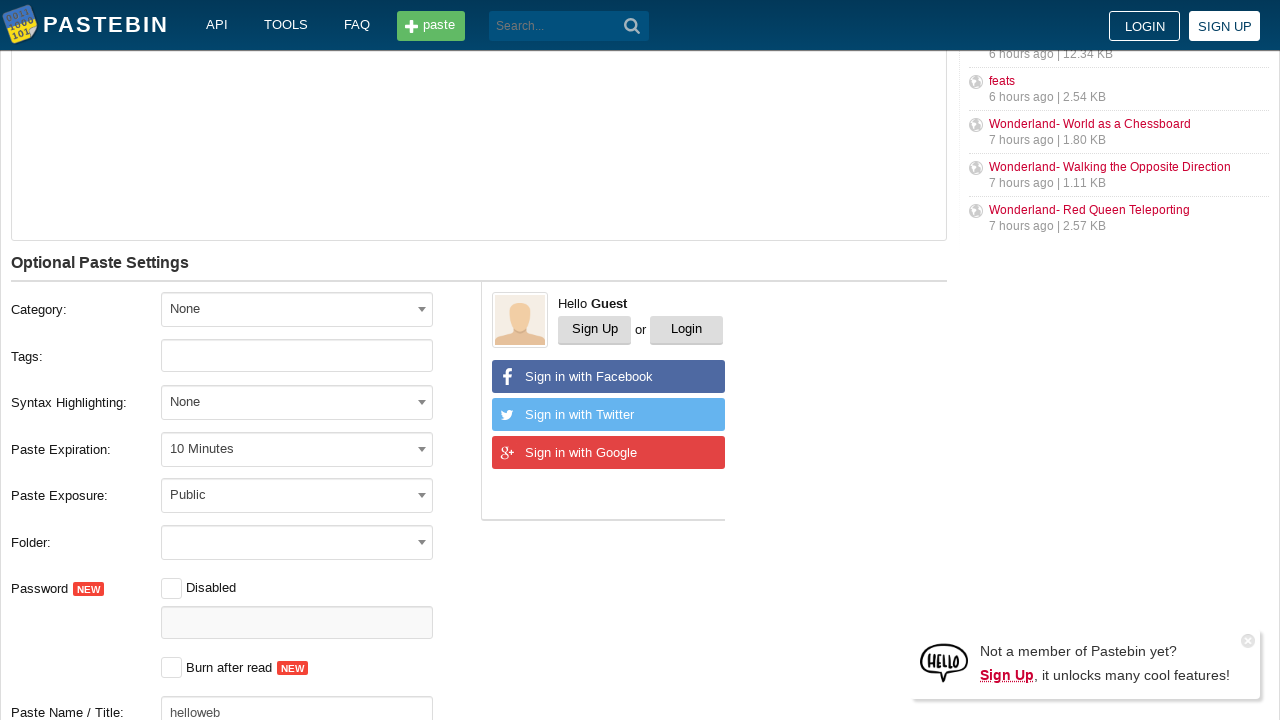

Waited 2 seconds for form to be ready
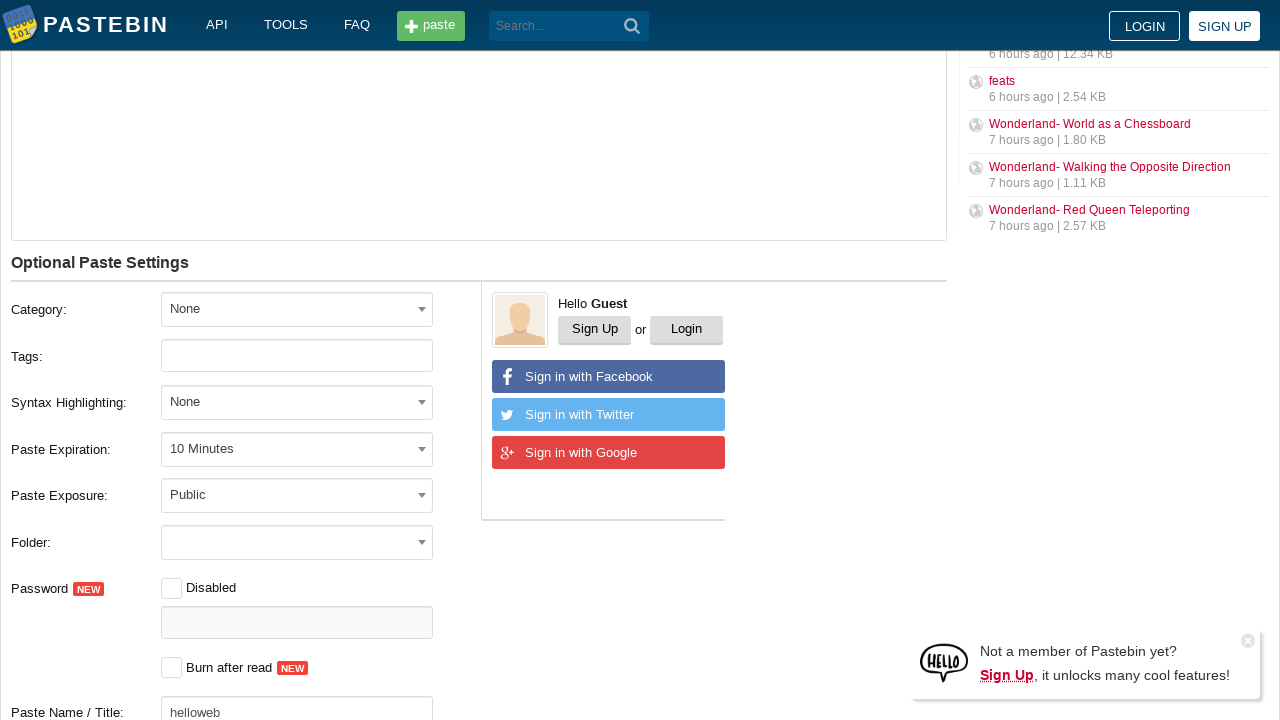

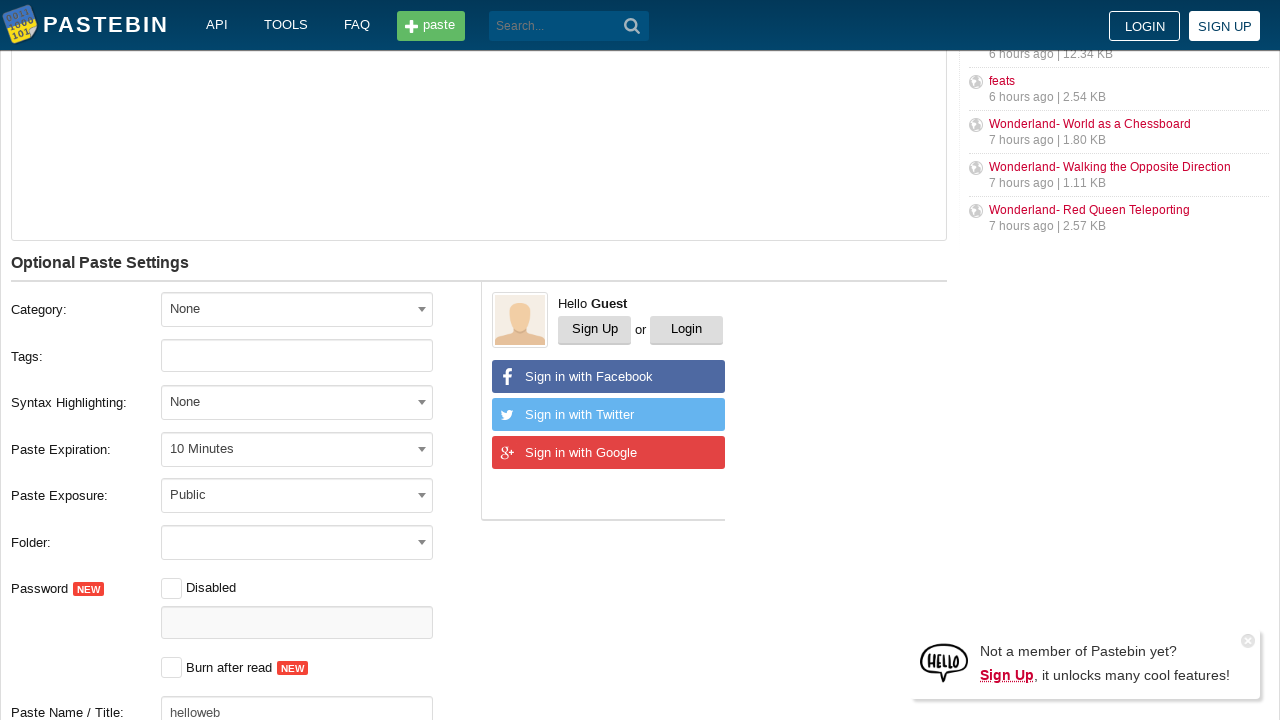